Tests conference room booking form by selecting a room type from a dropdown menu

Starting URL: https://muntasir101.github.io/Conference-Room-Booking/

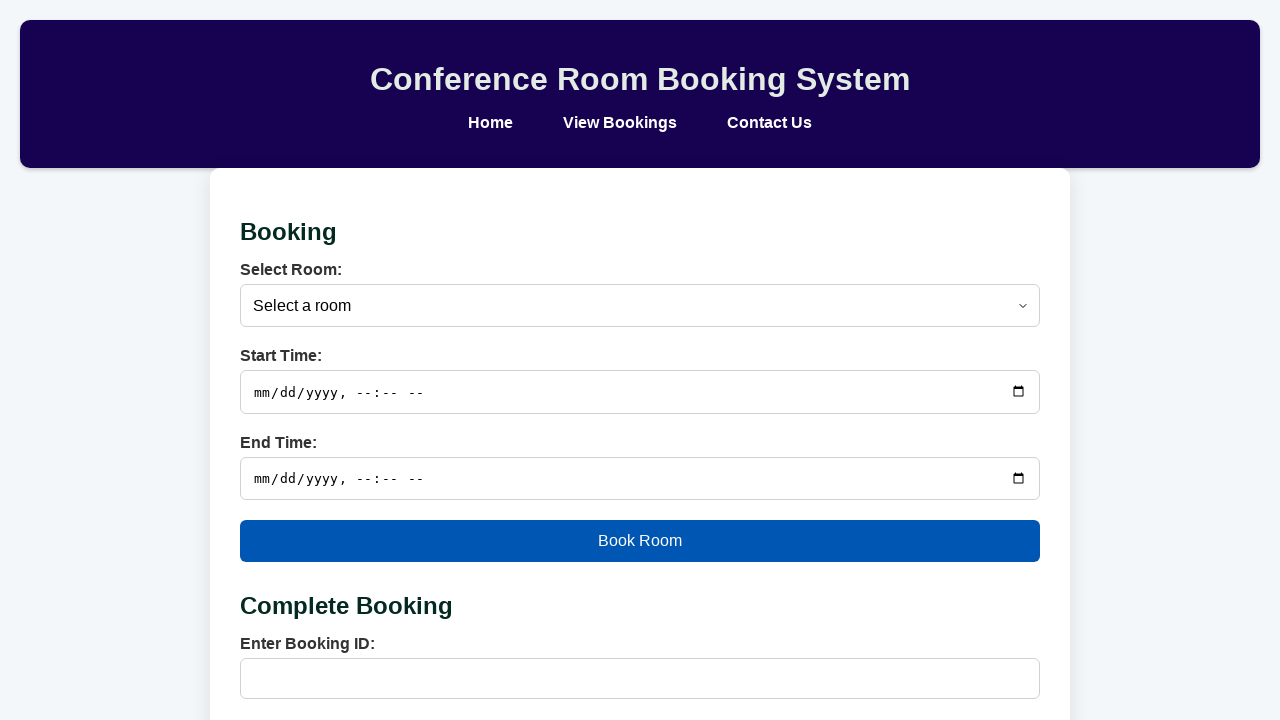

Selected 'Small Room' from room type dropdown on select#room
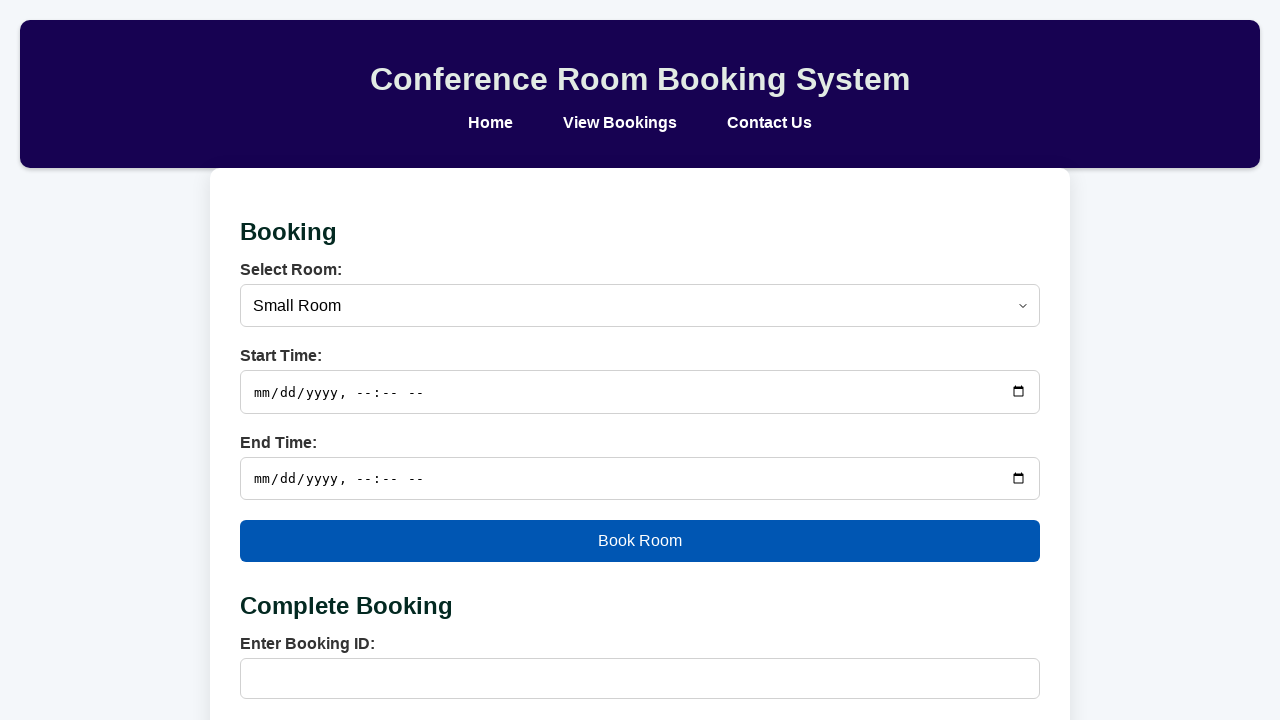

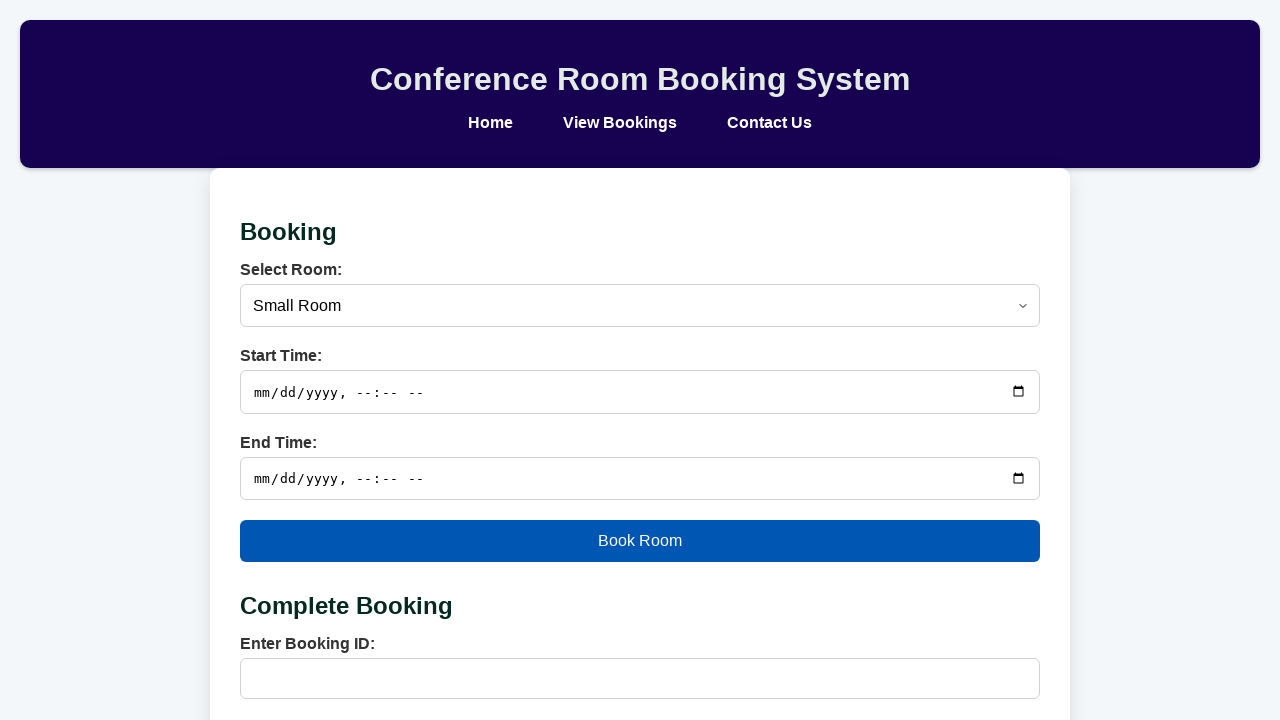